Navigates to the TutorialsPoint Selenium practice page and verifies it loads successfully

Starting URL: https://www.tutorialspoint.com/selenium/practice/selenium_automation_practice.php

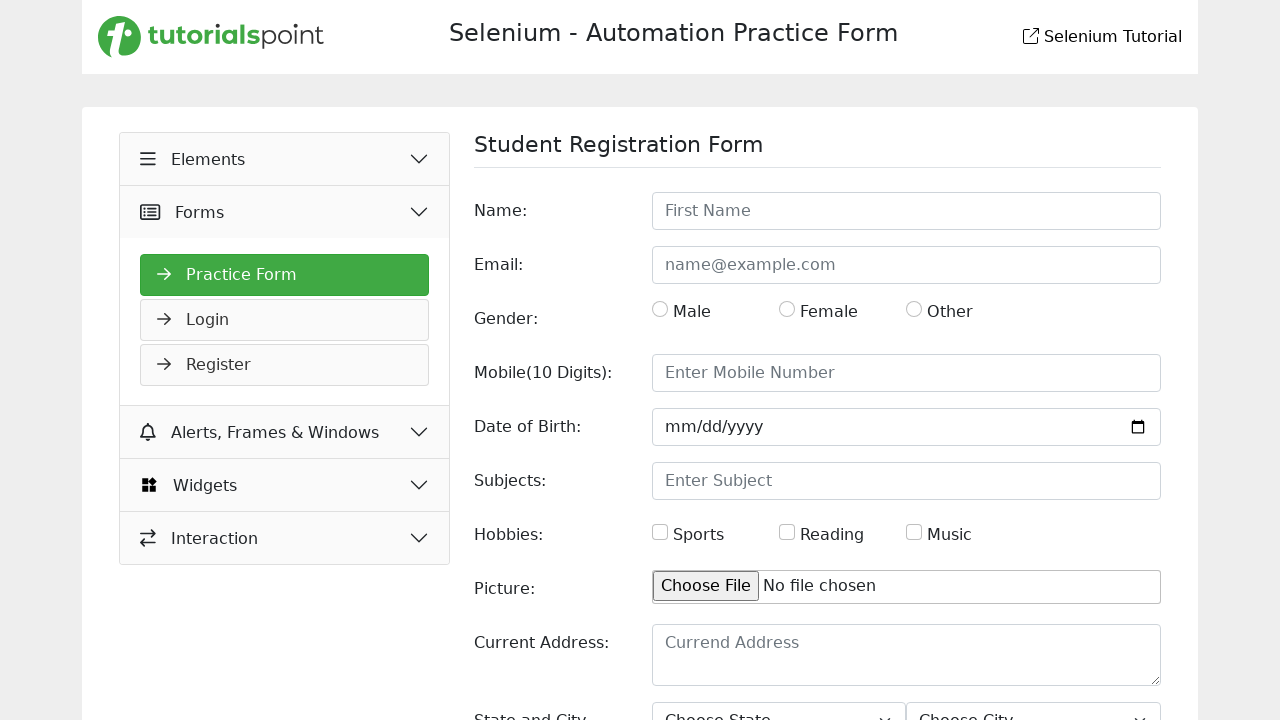

Waited for TutorialsPoint Selenium practice page to load (domcontentloaded state)
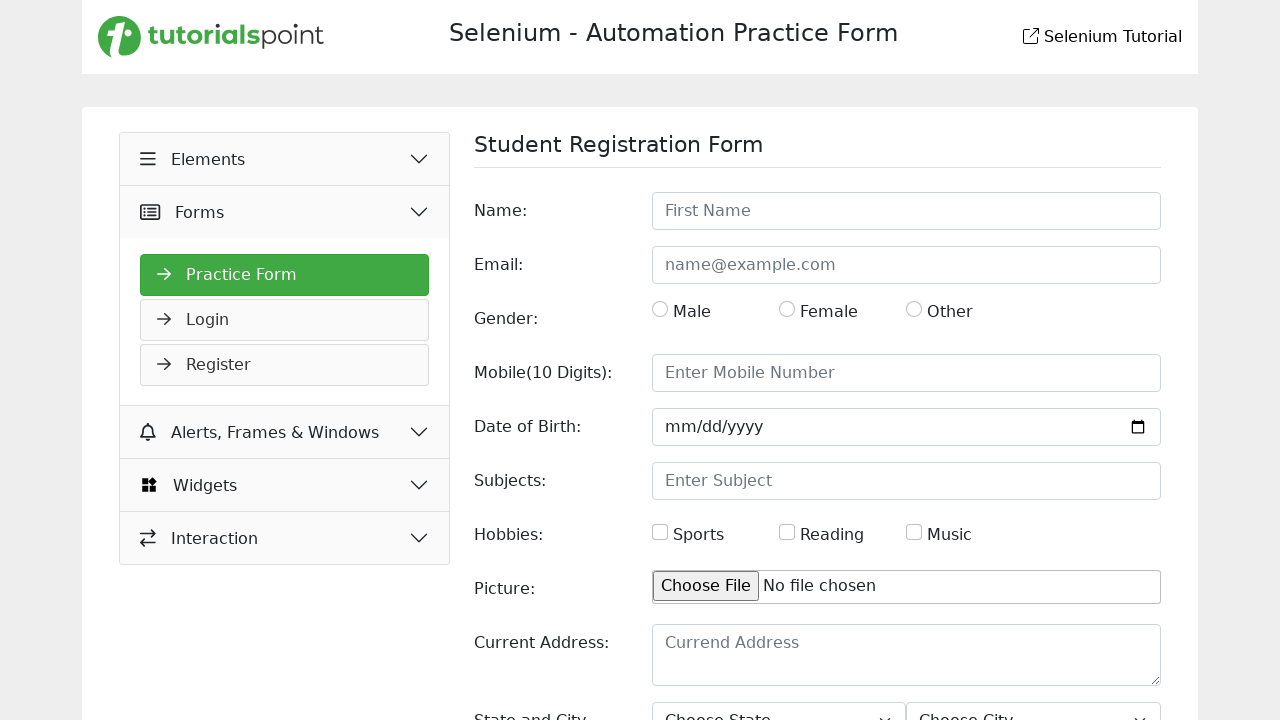

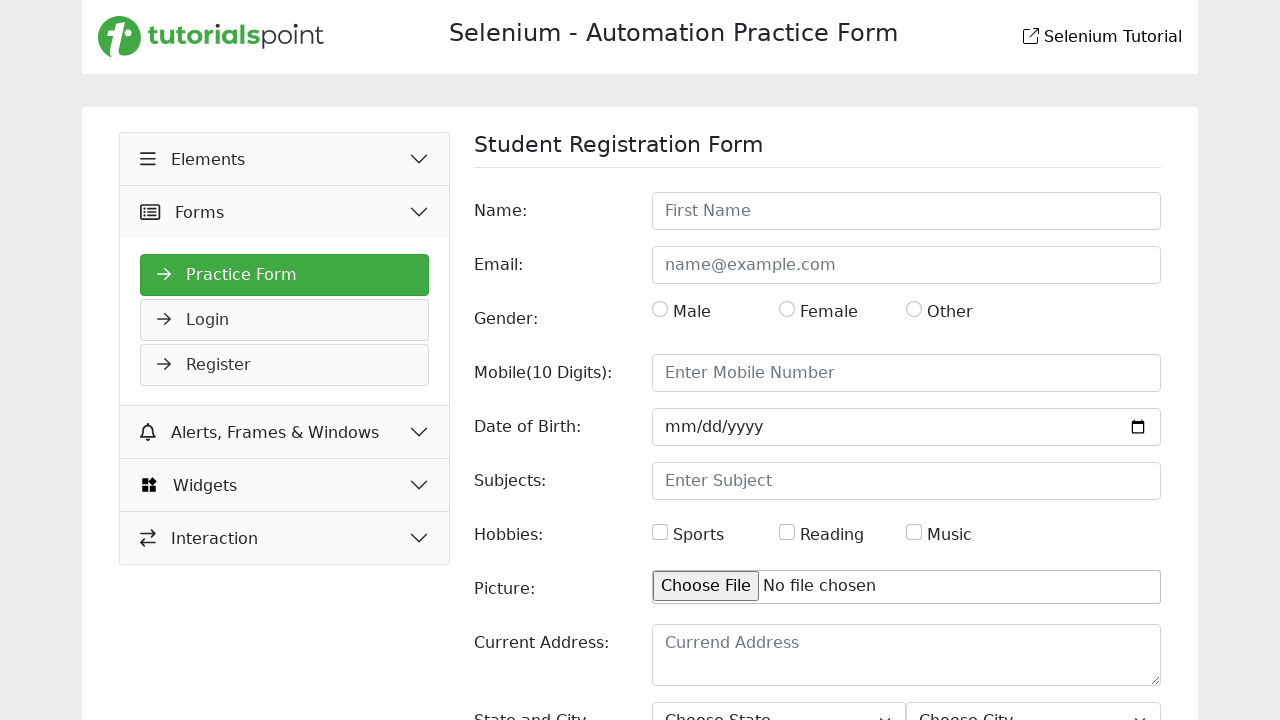